Navigates to the Challenging DOM page and verifies that the table column headers are displayed correctly.

Starting URL: https://the-internet.herokuapp.com/

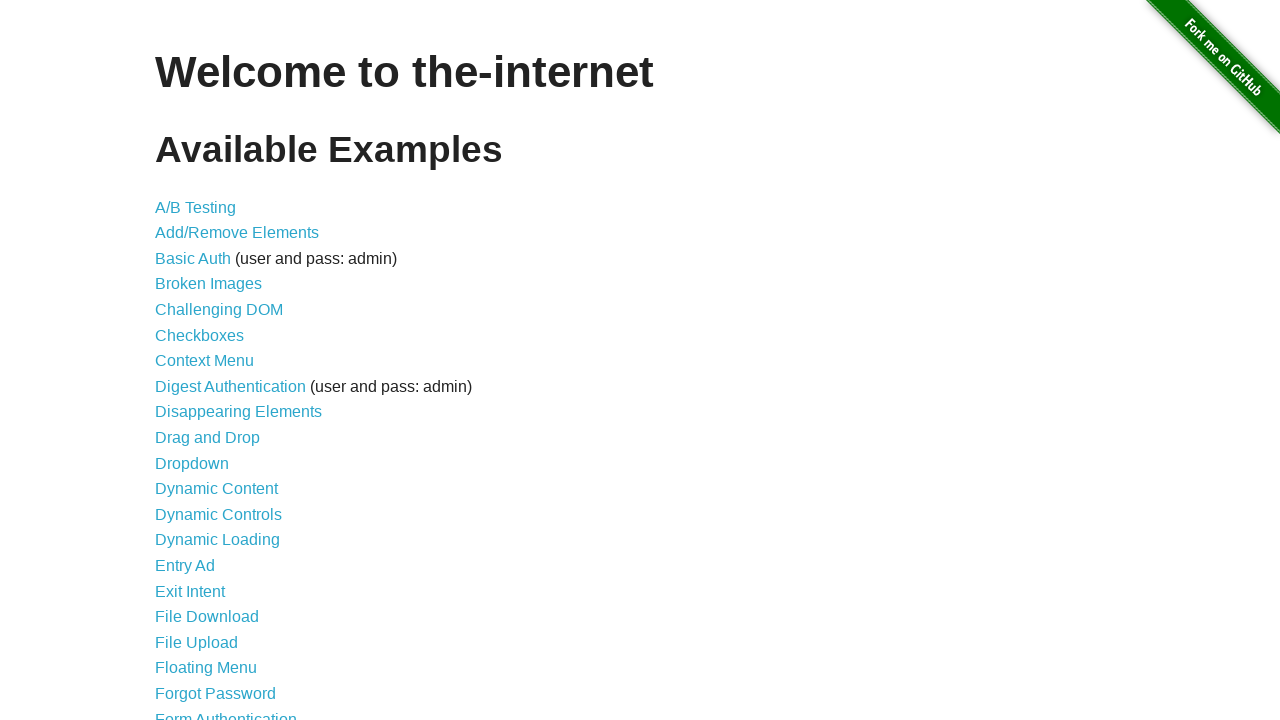

Clicked on Challenging DOM link at (219, 310) on xpath=//a[normalize-space()='Challenging DOM']
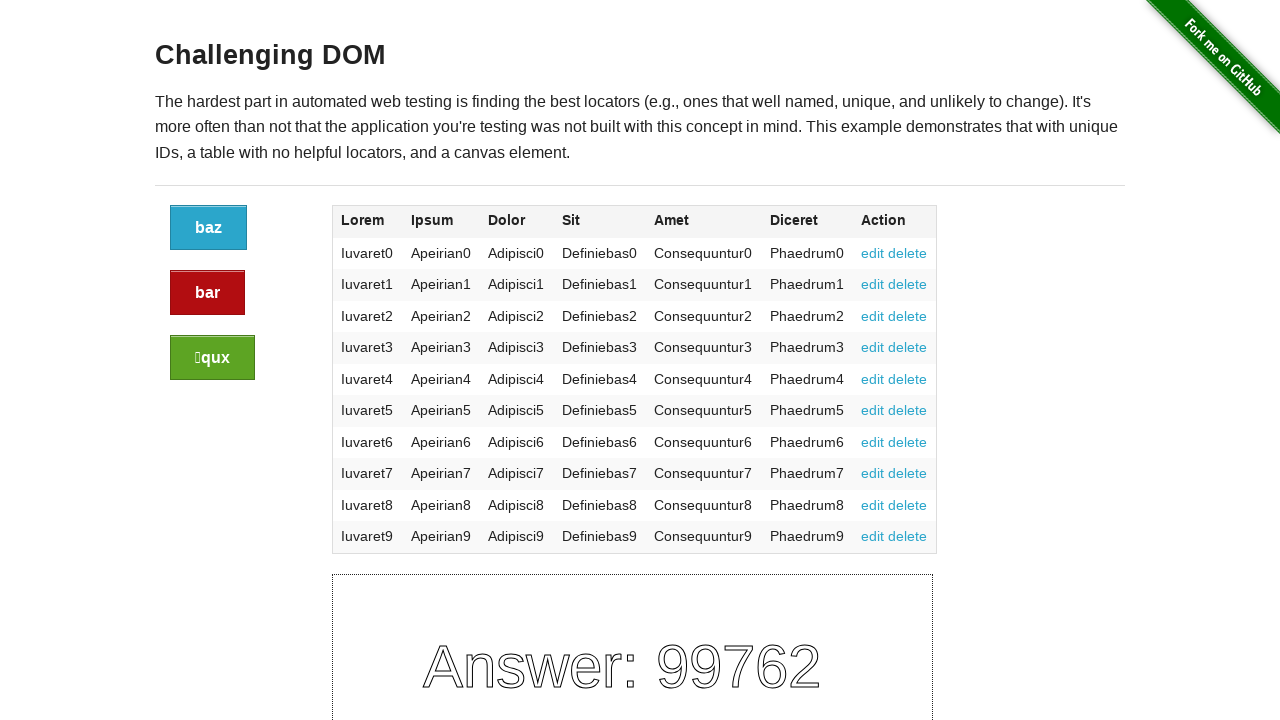

Challenging DOM page loaded with h3 element visible
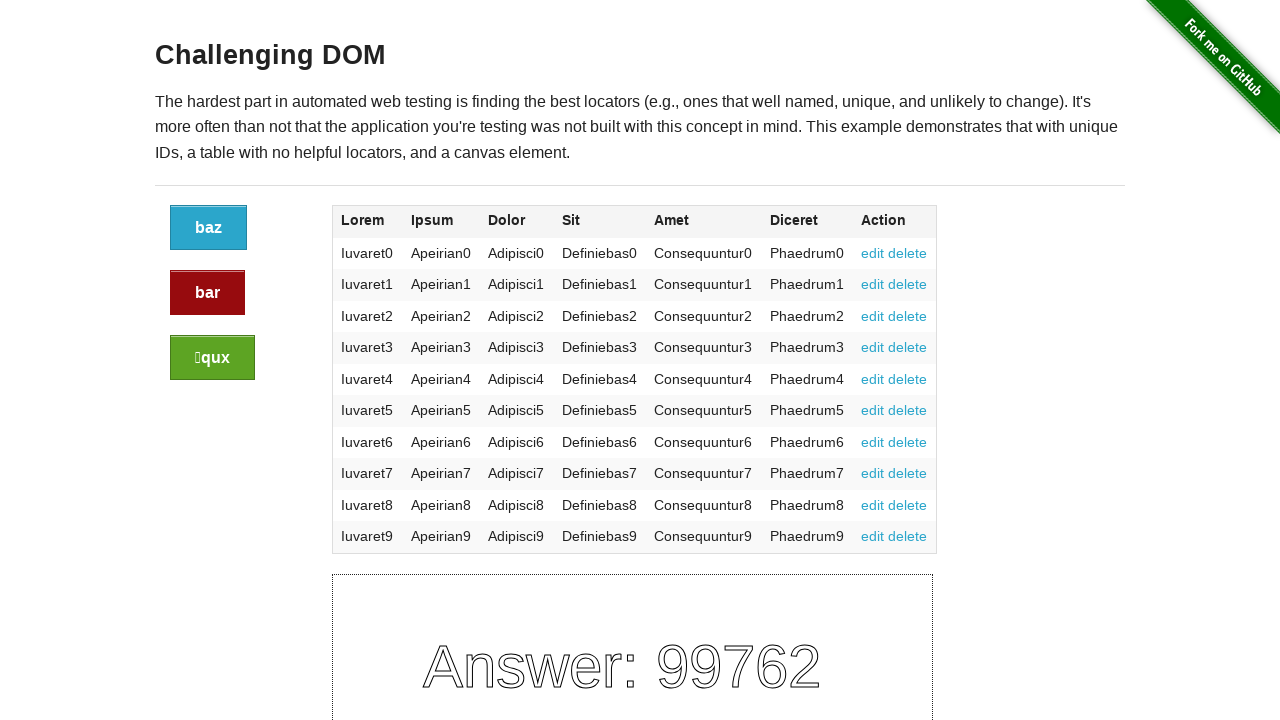

Table column headers are displayed correctly
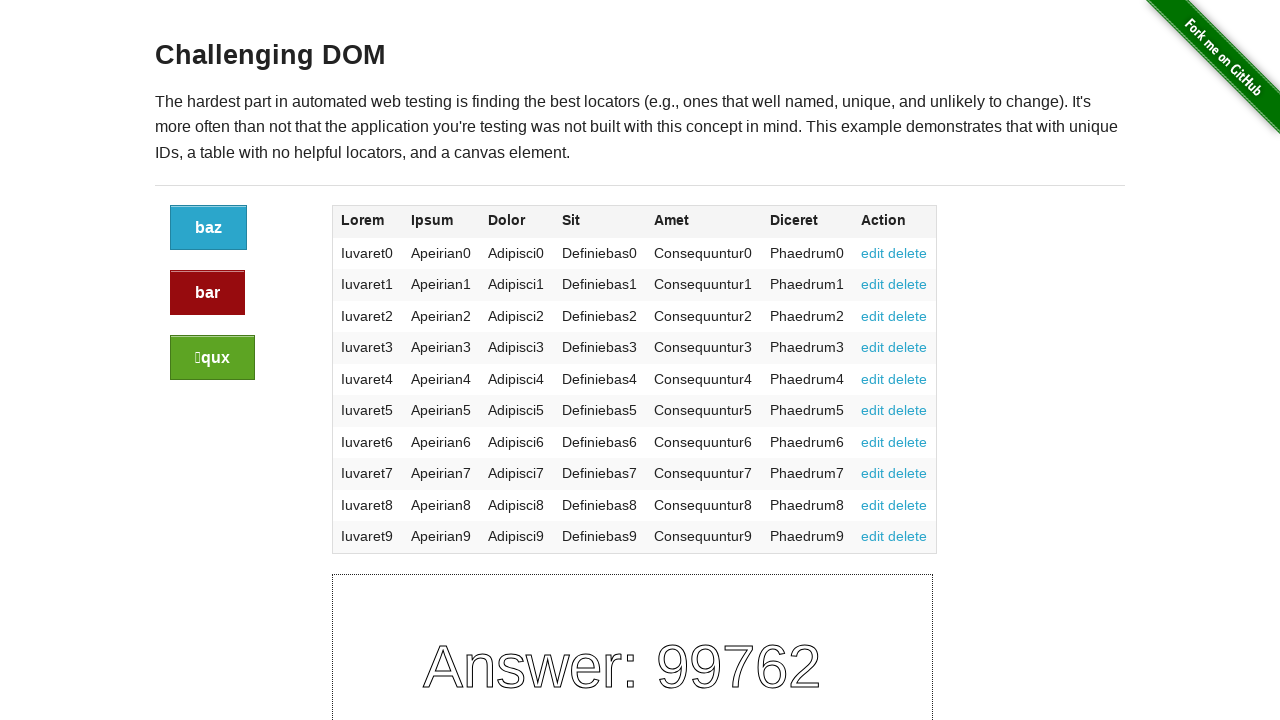

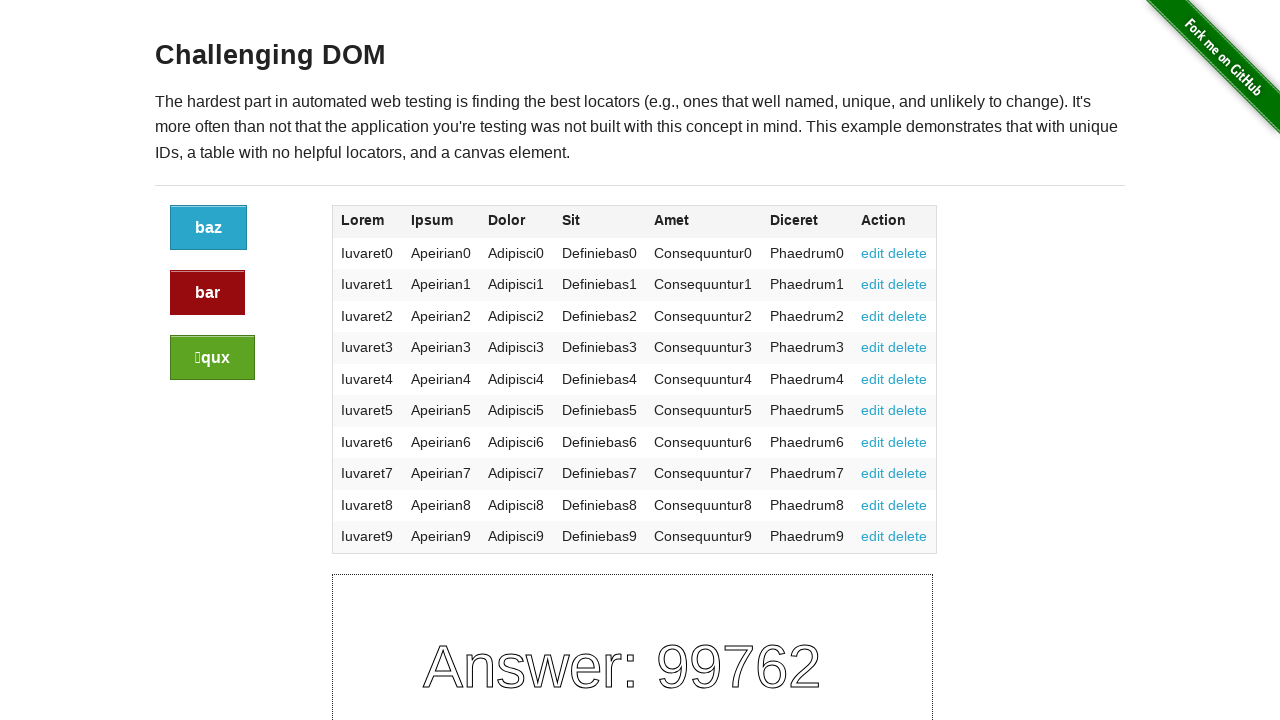